Tests drag and drop functionality by dragging an element and dropping it onto a target element within an iframe

Starting URL: https://jqueryui.com/droppable/

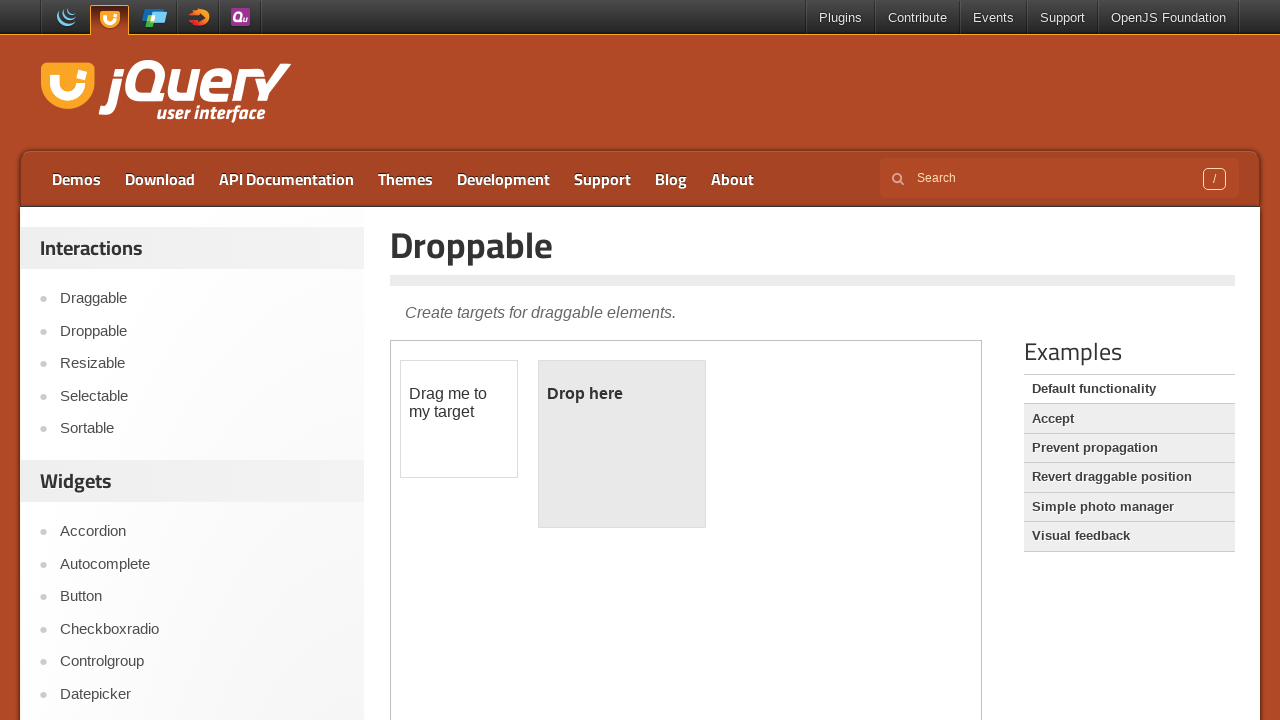

Located the iframe containing drag and drop demo
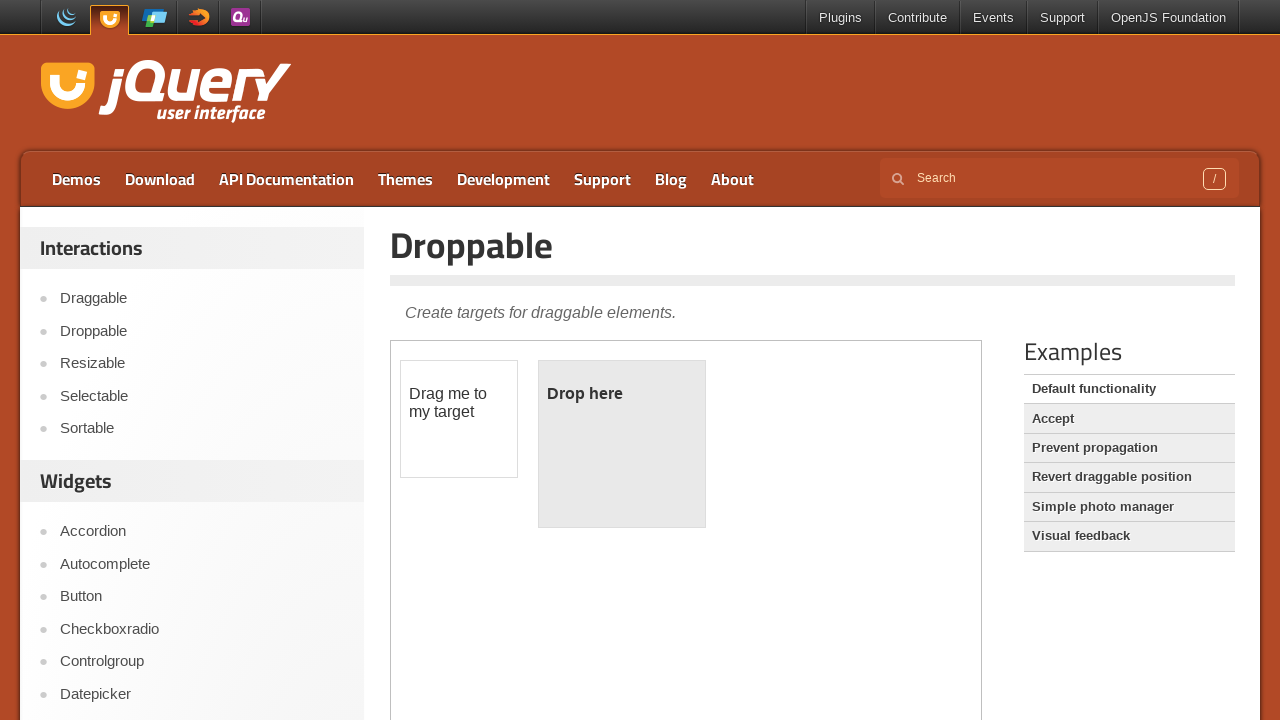

Located the draggable element
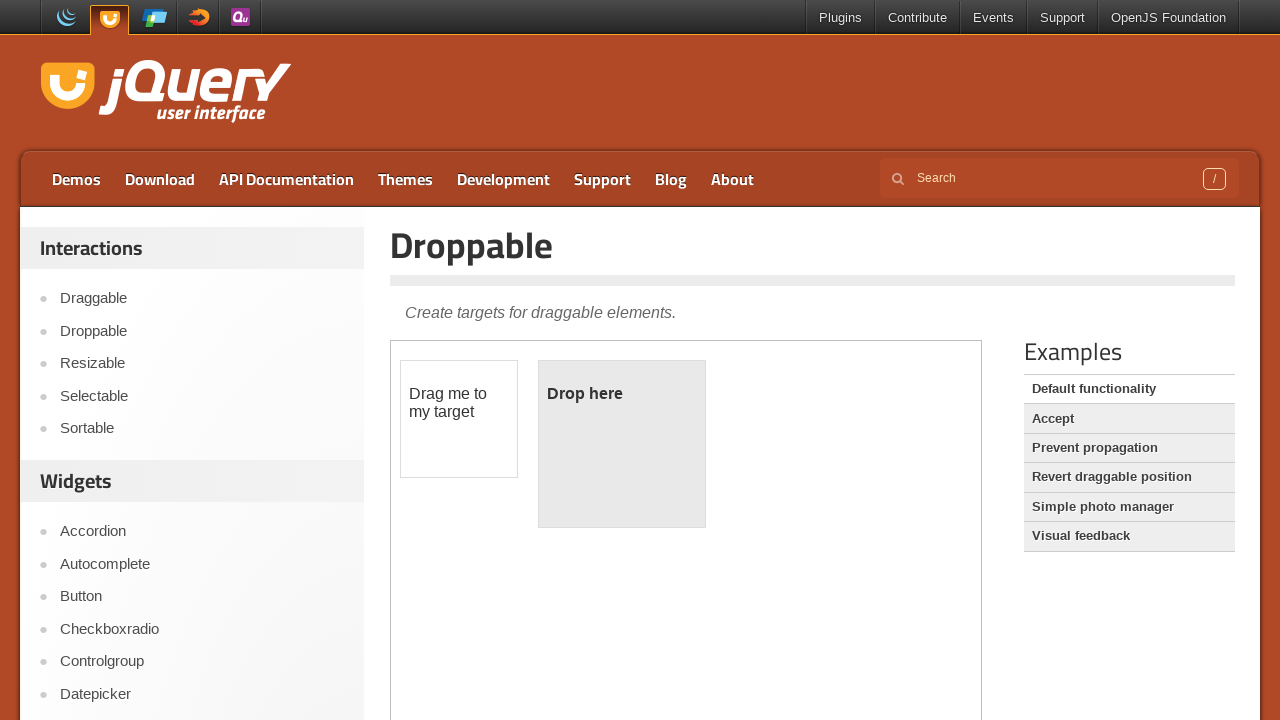

Located the droppable target element
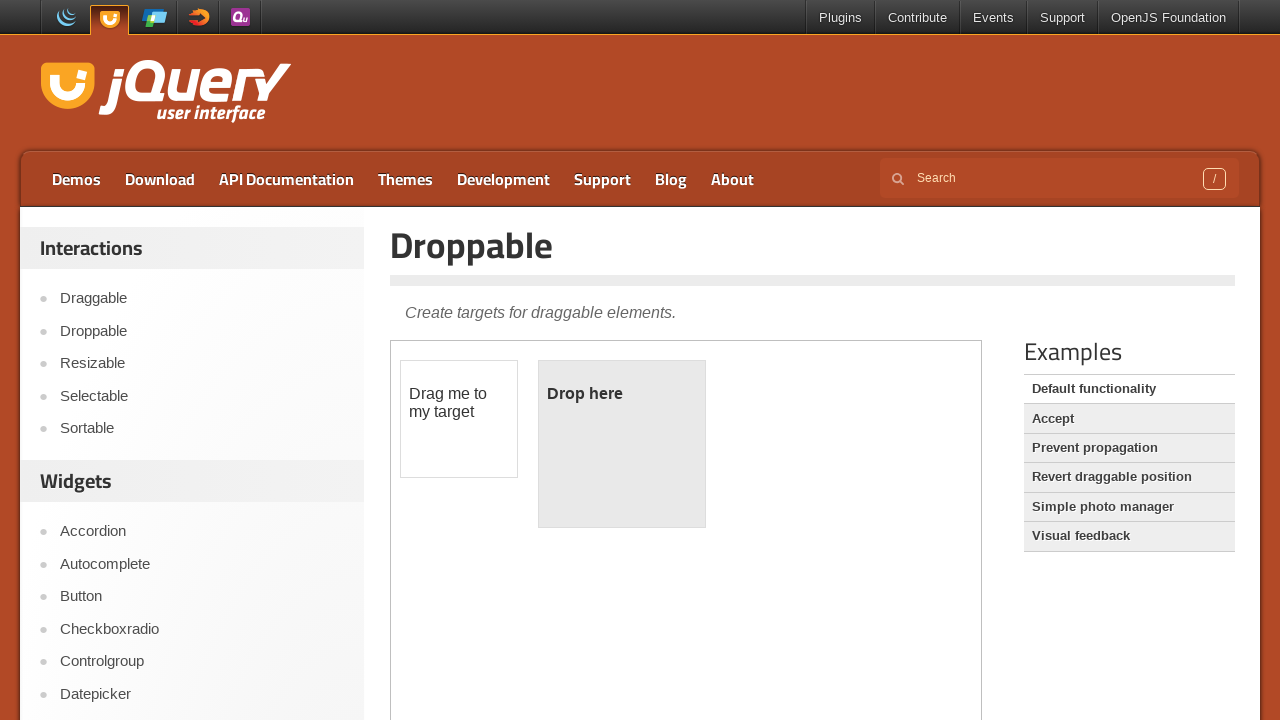

Dragged the draggable element onto the droppable target at (622, 444)
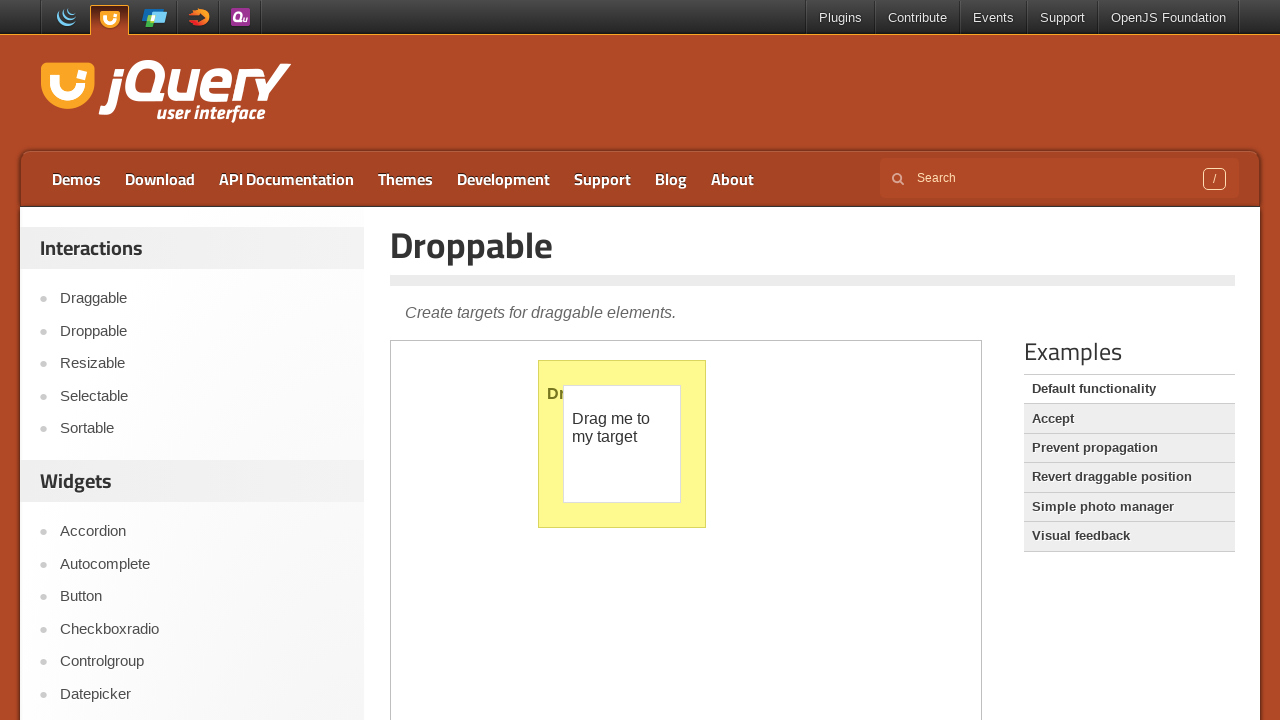

Waited 1 second to observe the drop result
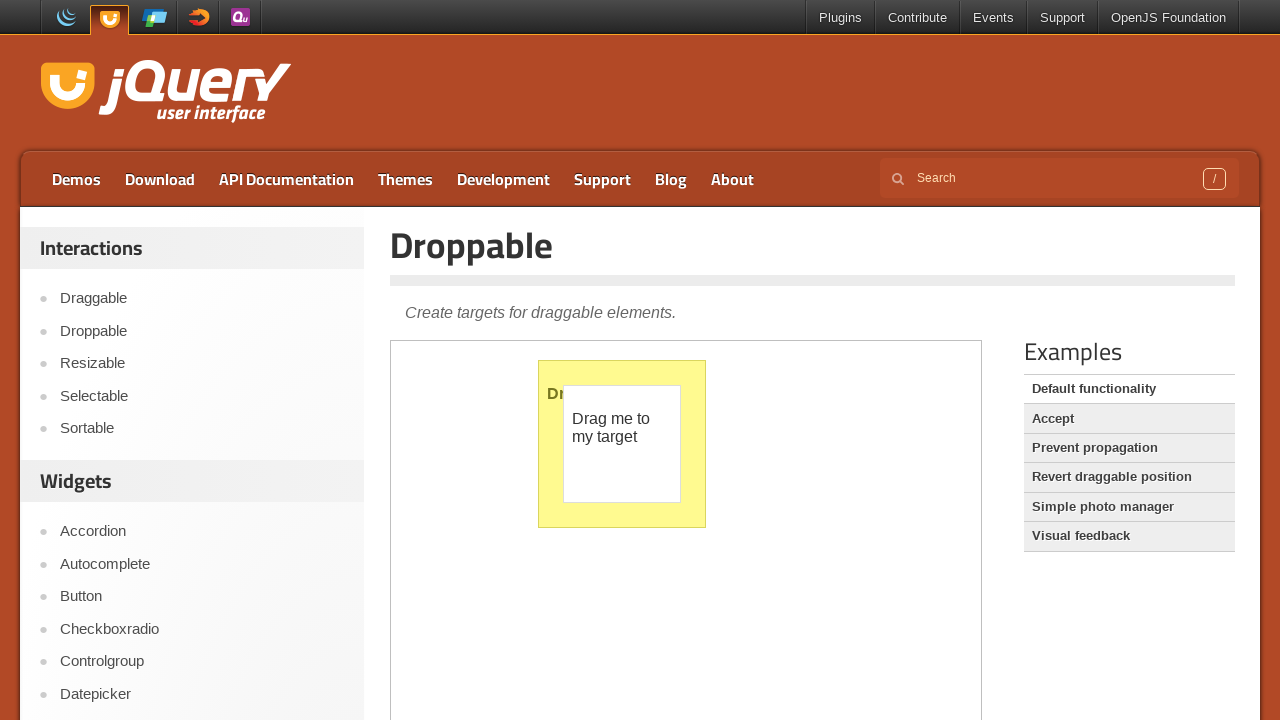

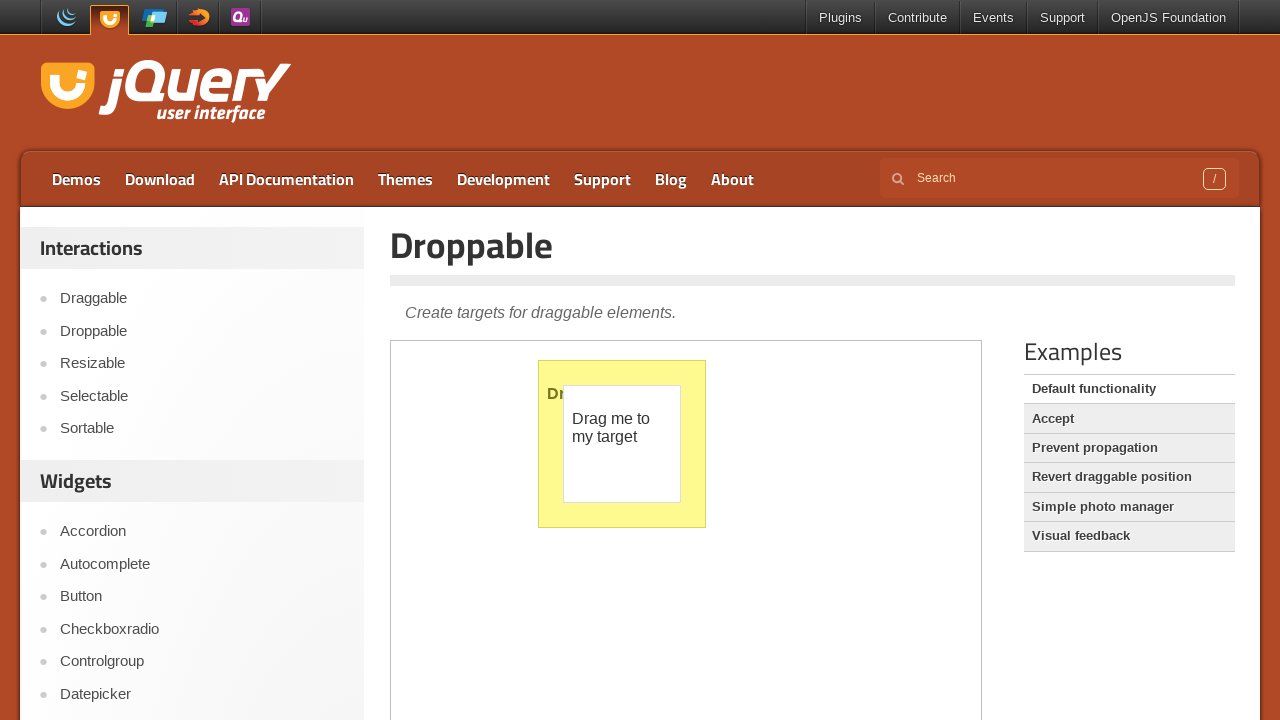